Navigates to the Playwright VN material site, clicks on the Product page lesson link, and adds Product 1 to cart twice.

Starting URL: https://material.playwrightvn.com/

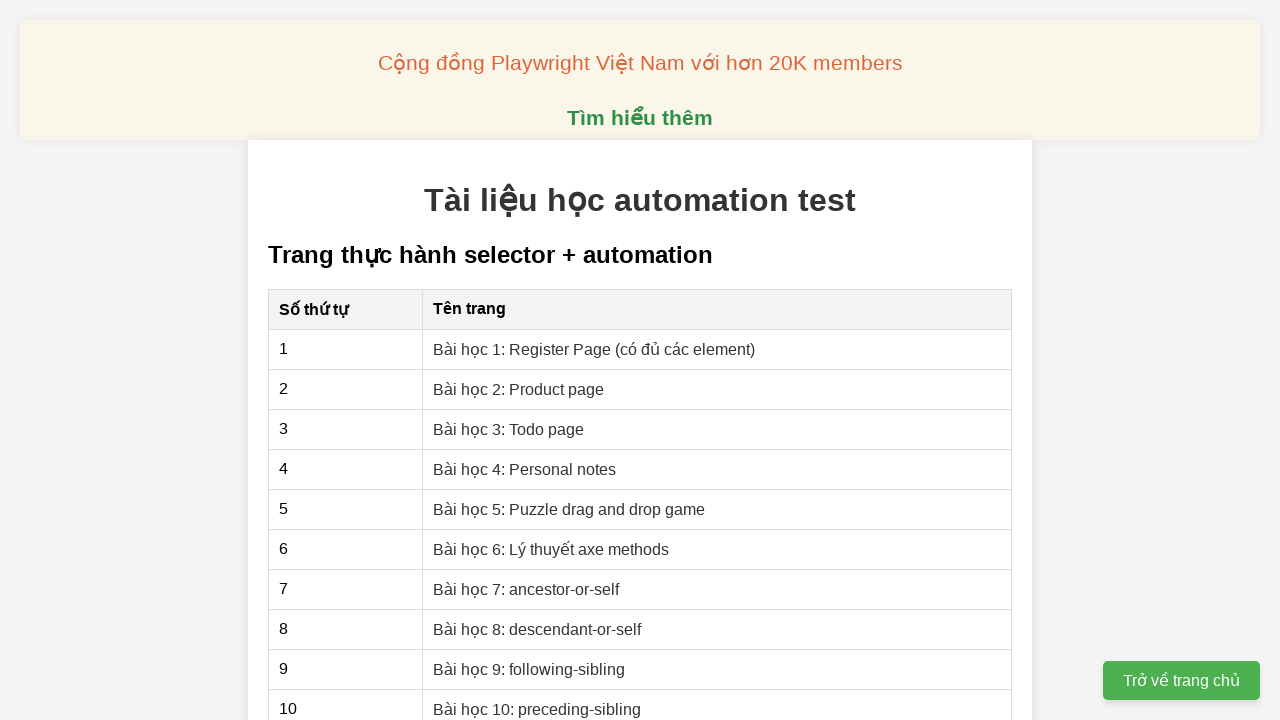

Clicked on 'Bài học 2: Product page' lesson link at (519, 389) on xpath=//a[contains(text(),'Bài học 2: Product page')]
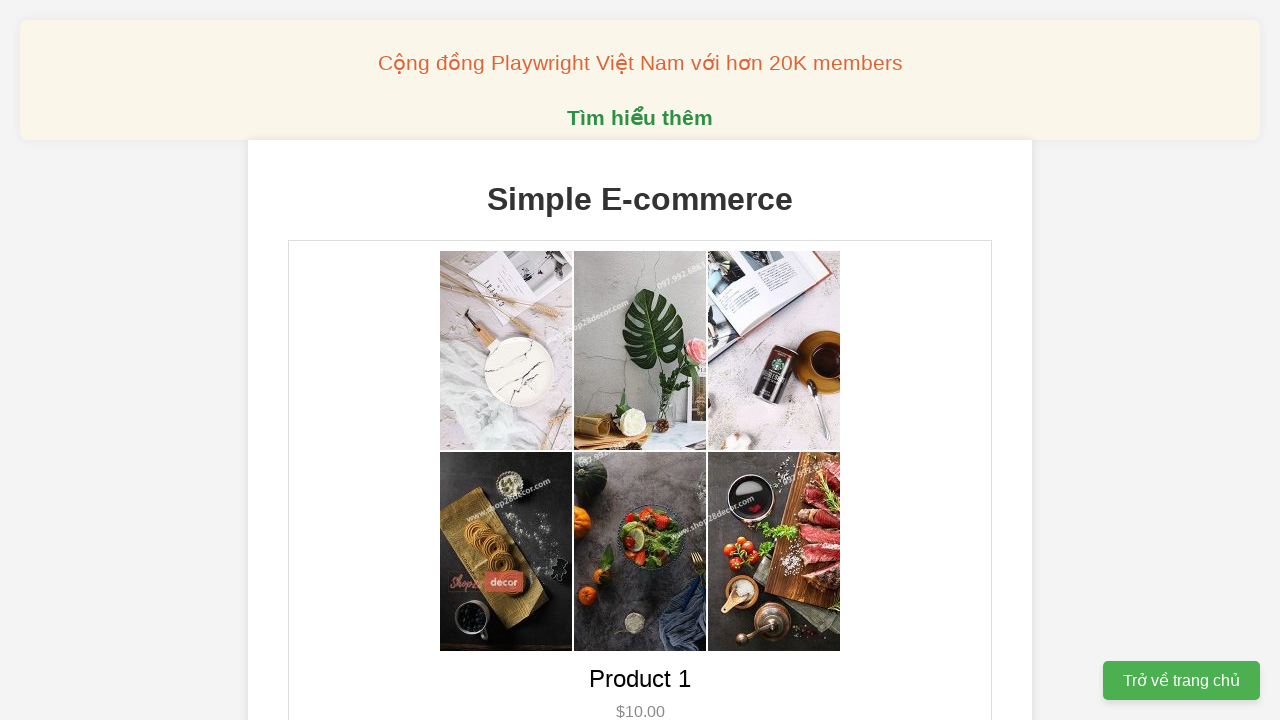

Product page loaded and Product 1 is visible
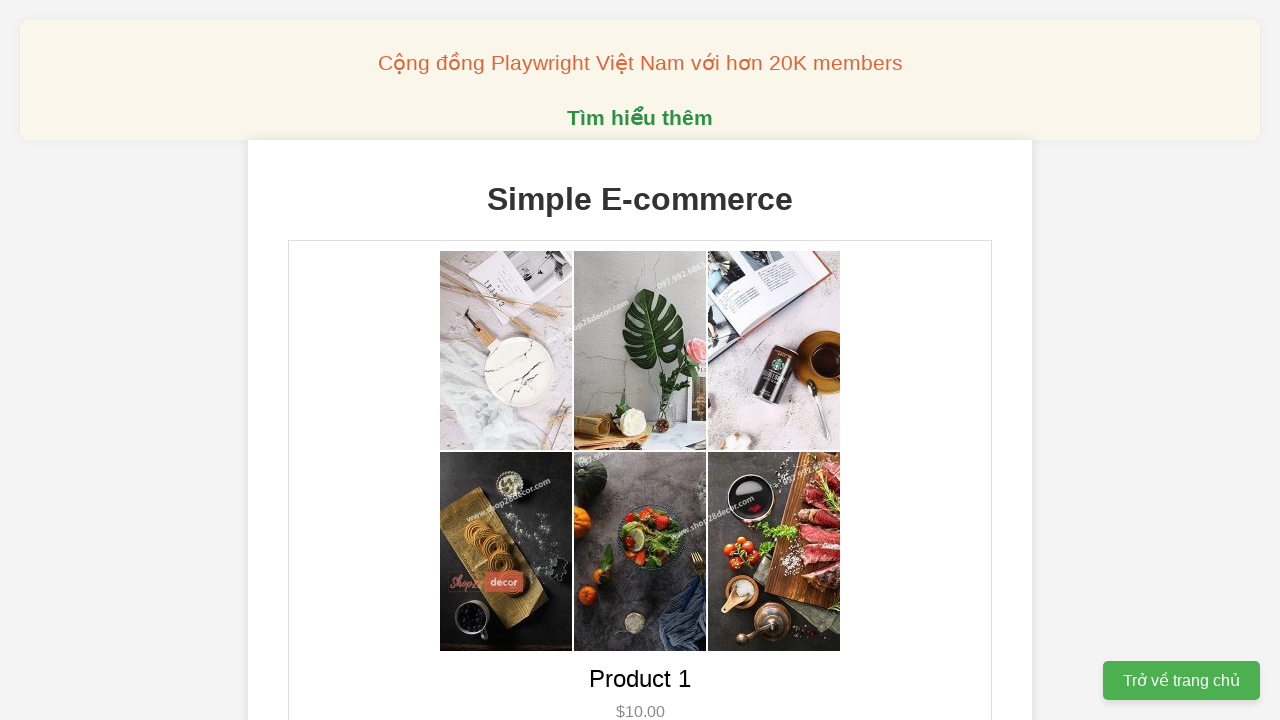

Added Product 1 to cart (first time) at (640, 360) on xpath=//div[@class='product-name' and text()='Product 1']/following-sibling::div
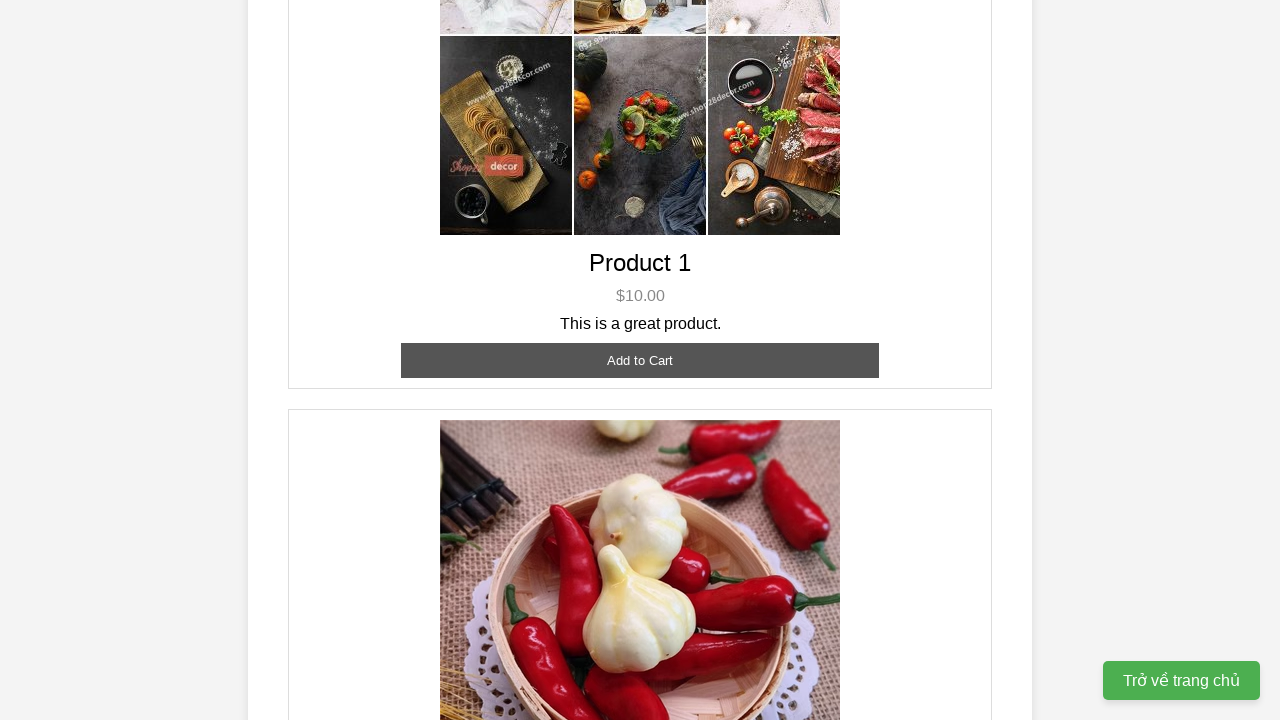

Added Product 1 to cart (second time) at (640, 360) on xpath=//div[@class='product-name' and text()='Product 1']/following-sibling::div
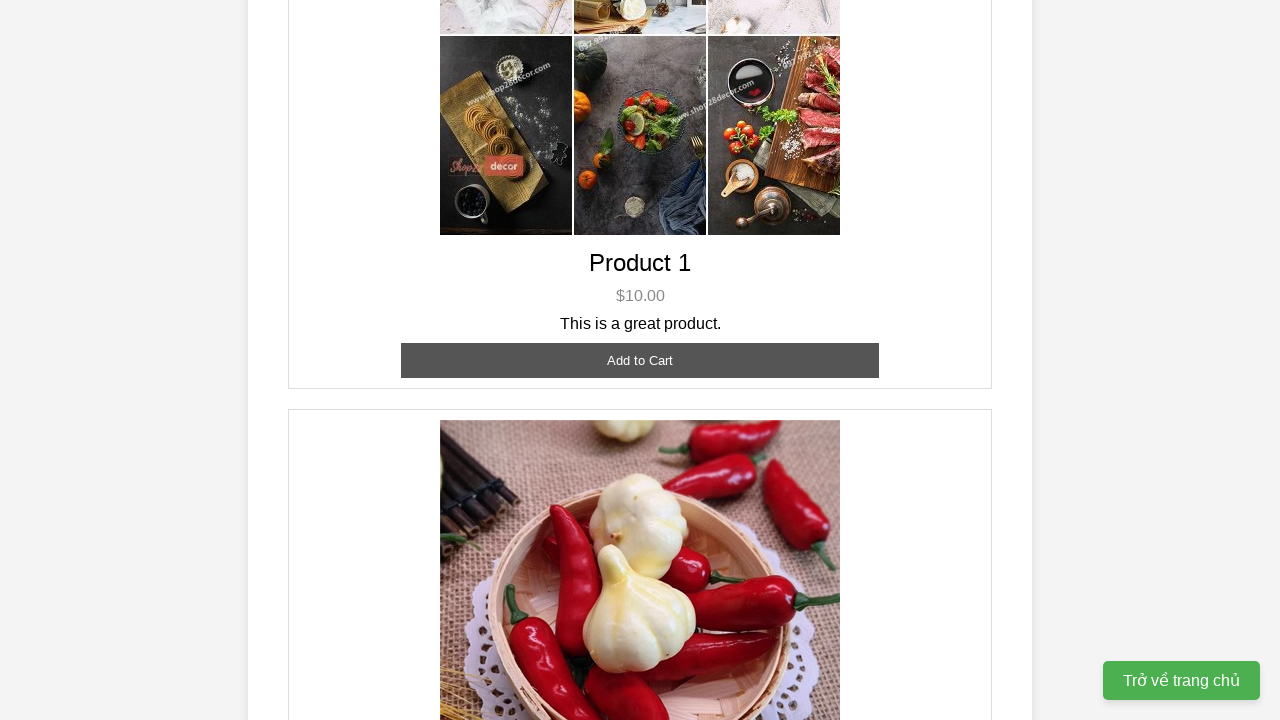

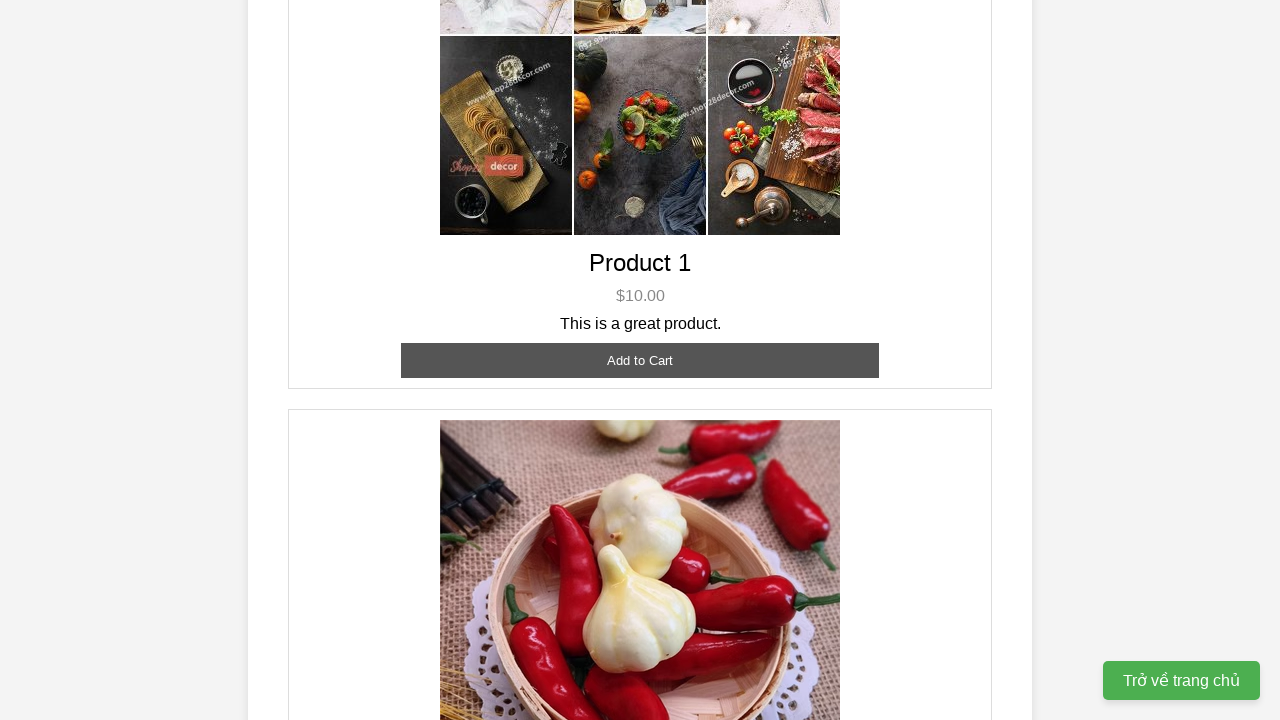